Tests checkbox functionality by clicking on two checkboxes to ensure they are selected, verifying the selection state of each checkbox.

Starting URL: https://the-internet.herokuapp.com/checkboxes

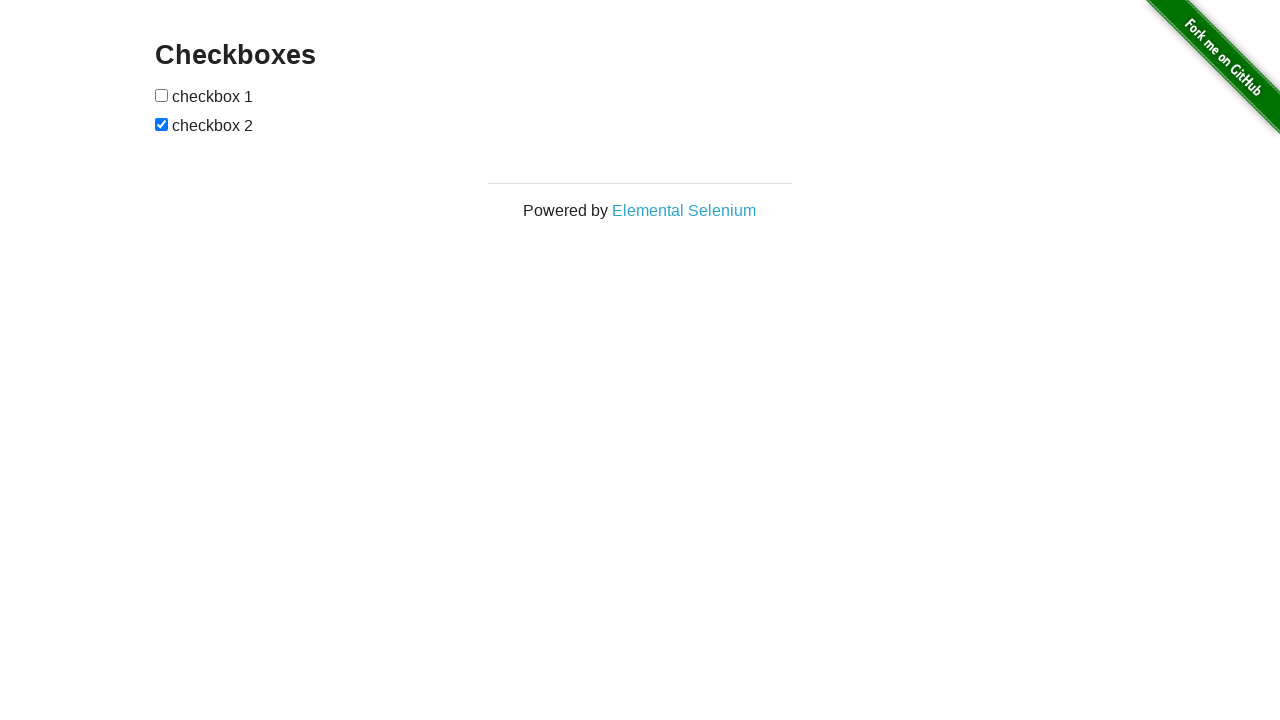

Located first checkbox element
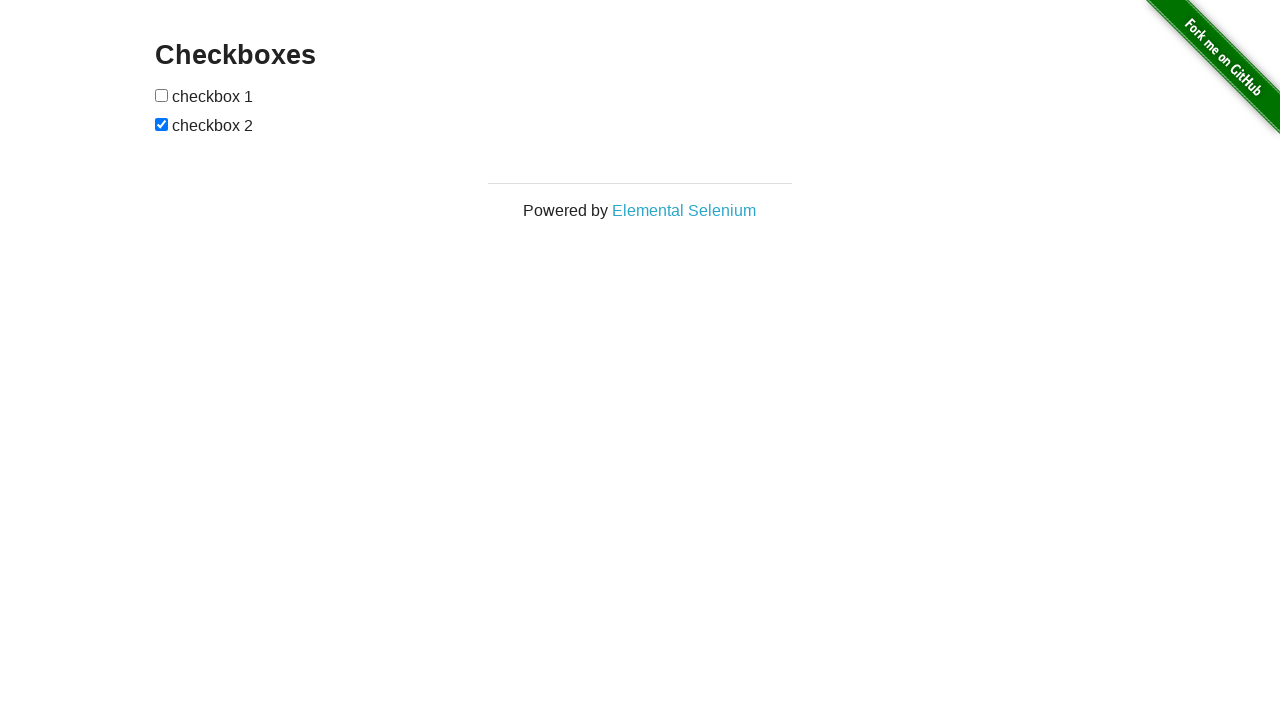

Checked if first checkbox is already selected
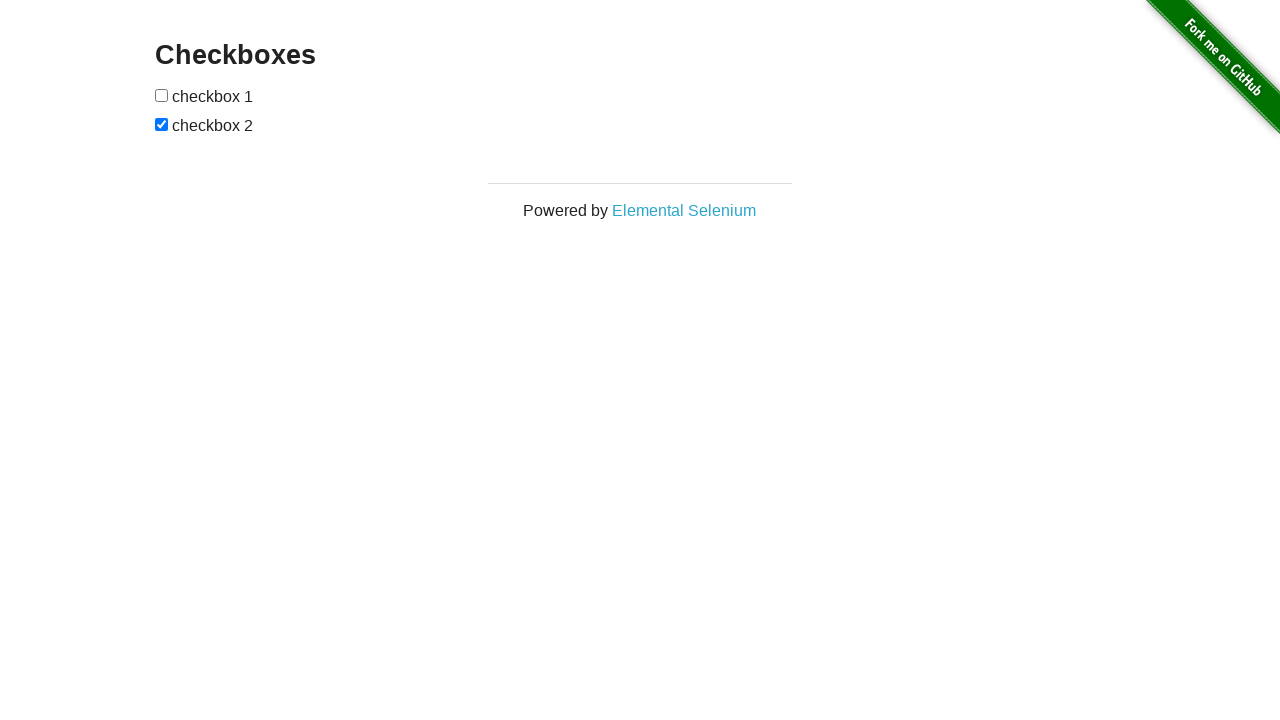

Clicked first checkbox to select it at (162, 95) on xpath=//input[@type='checkbox'][1]
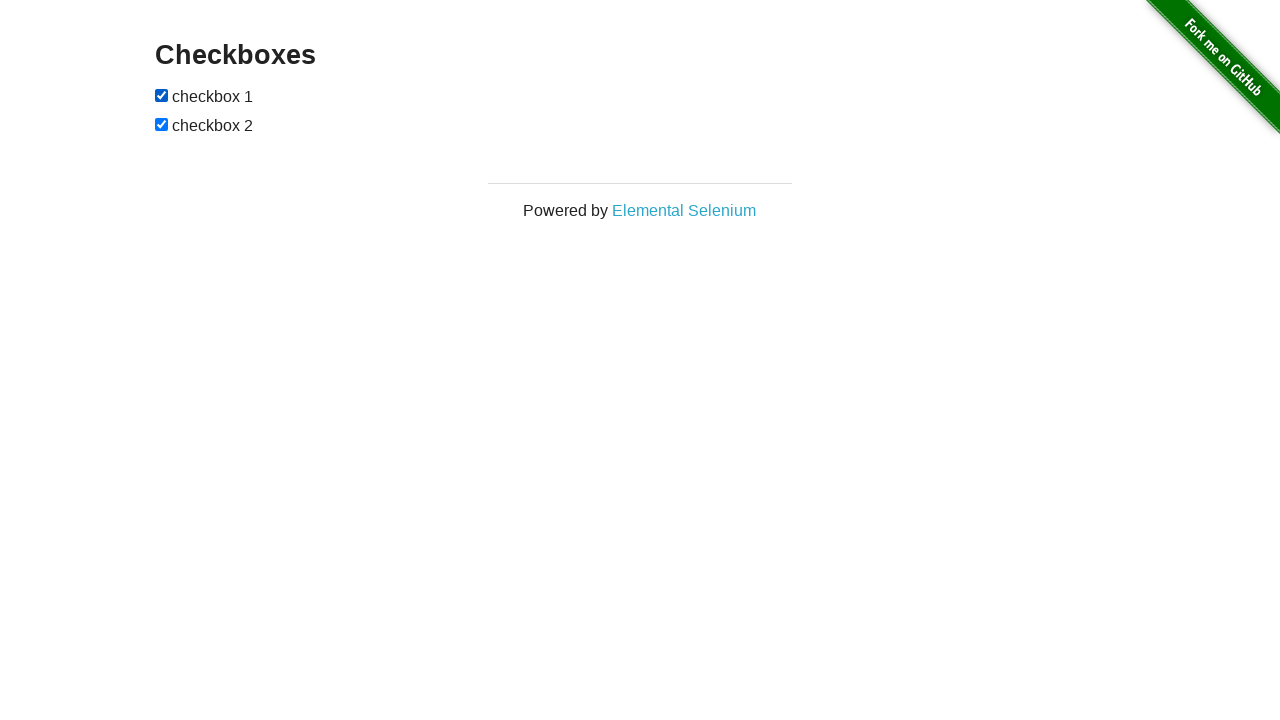

Located second checkbox element
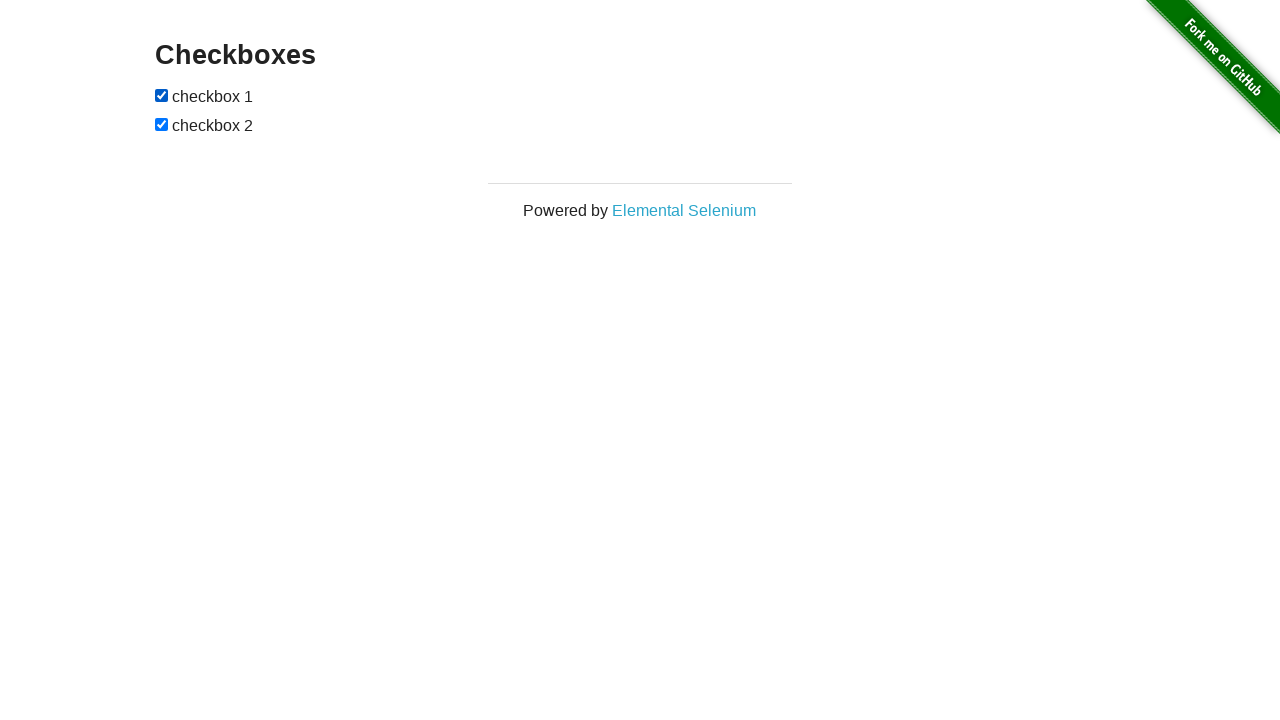

Second checkbox was already selected
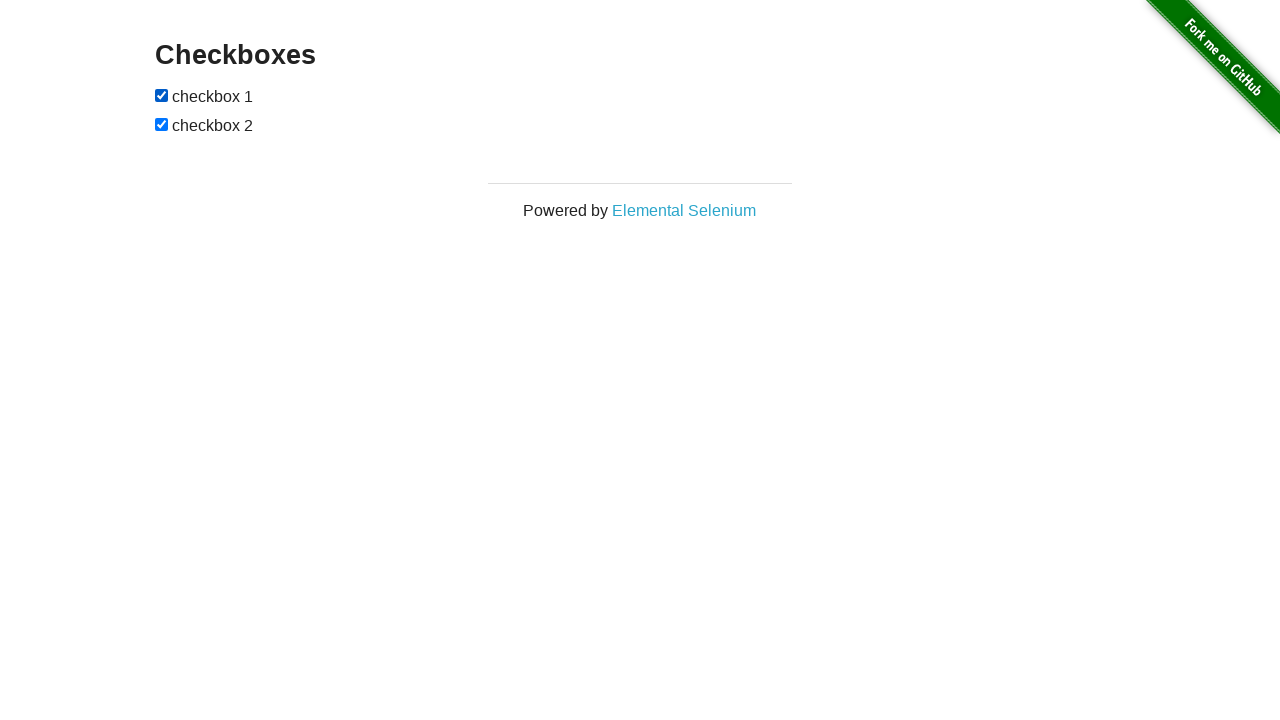

Verified first checkbox is selected
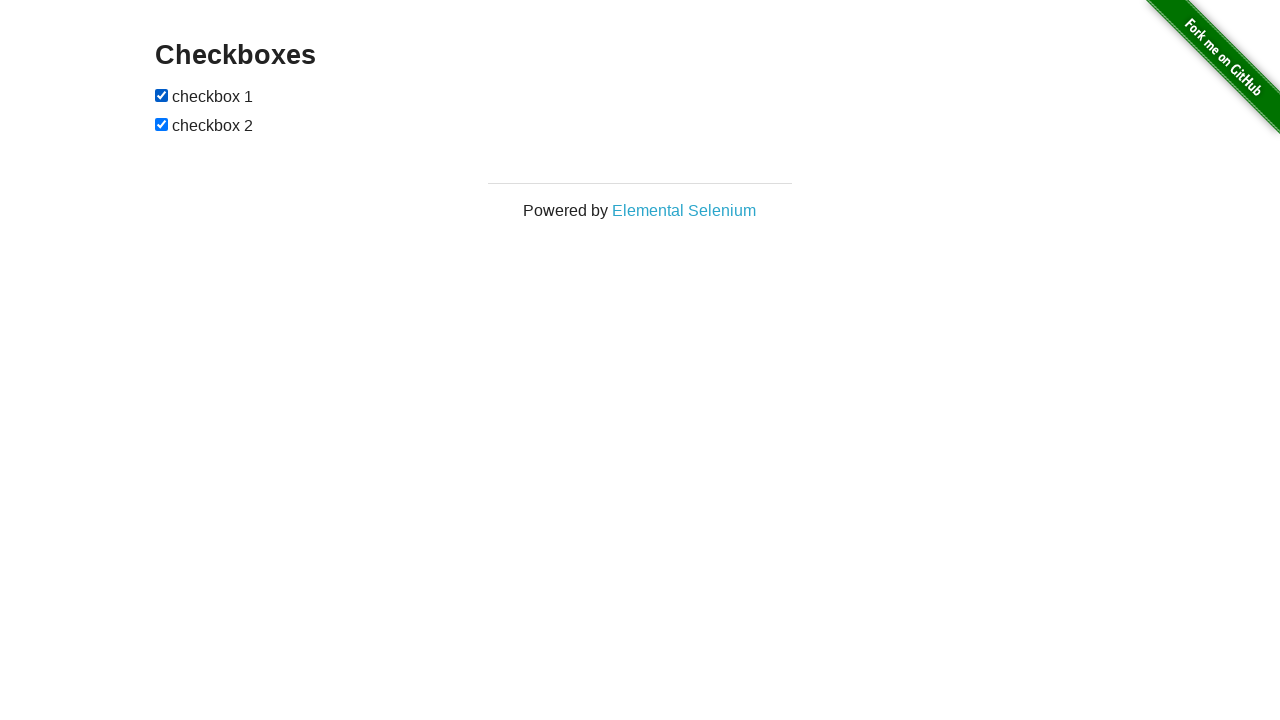

Verified second checkbox is selected
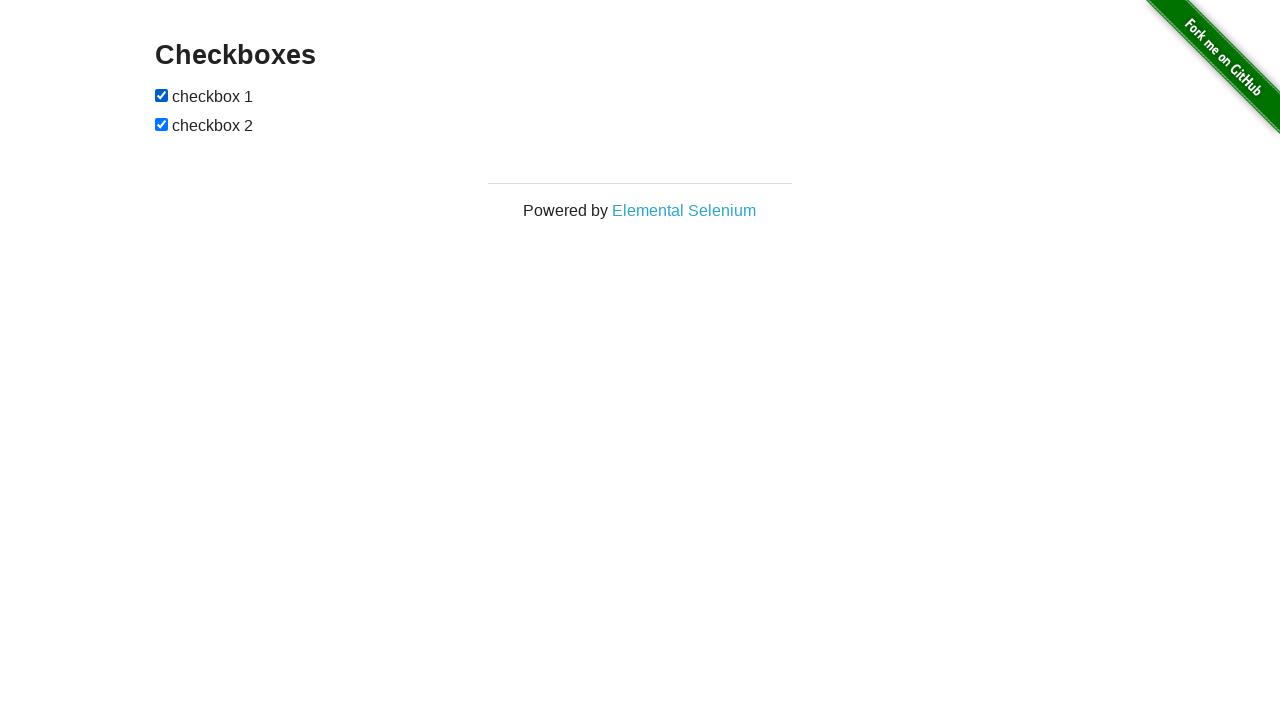

Located all checkbox elements on the page
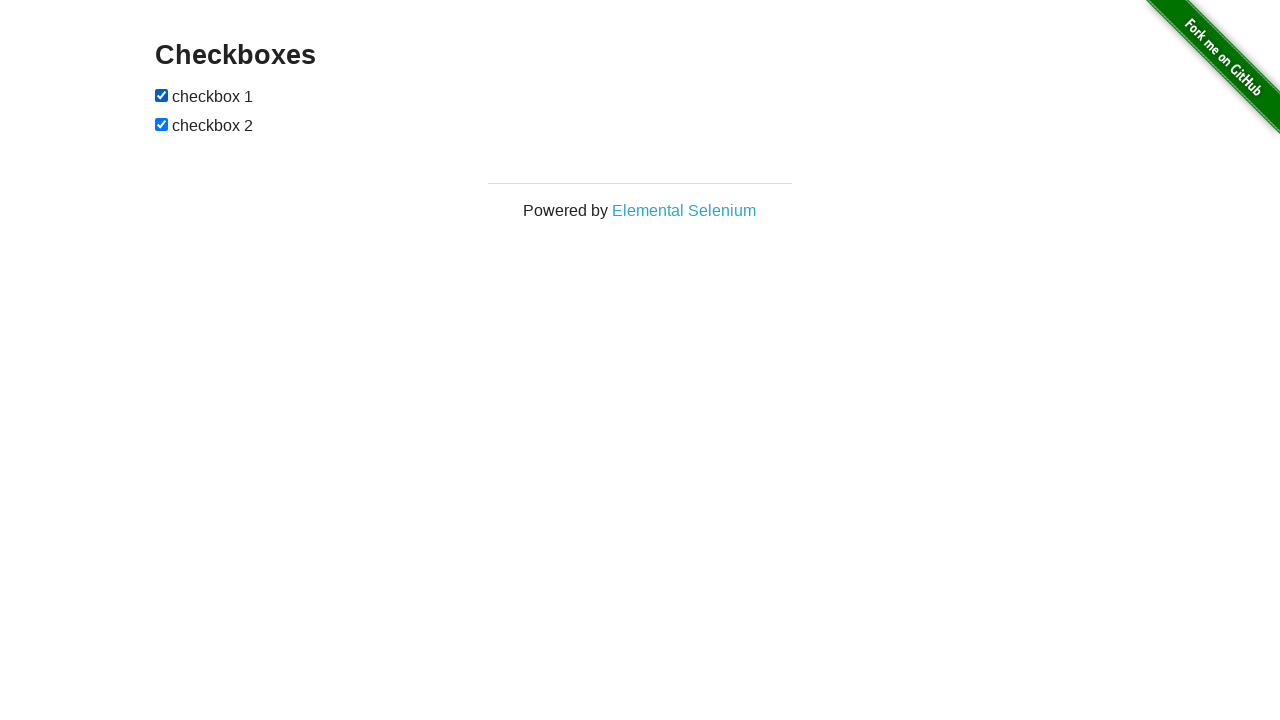

Verified checkbox 1 is selected
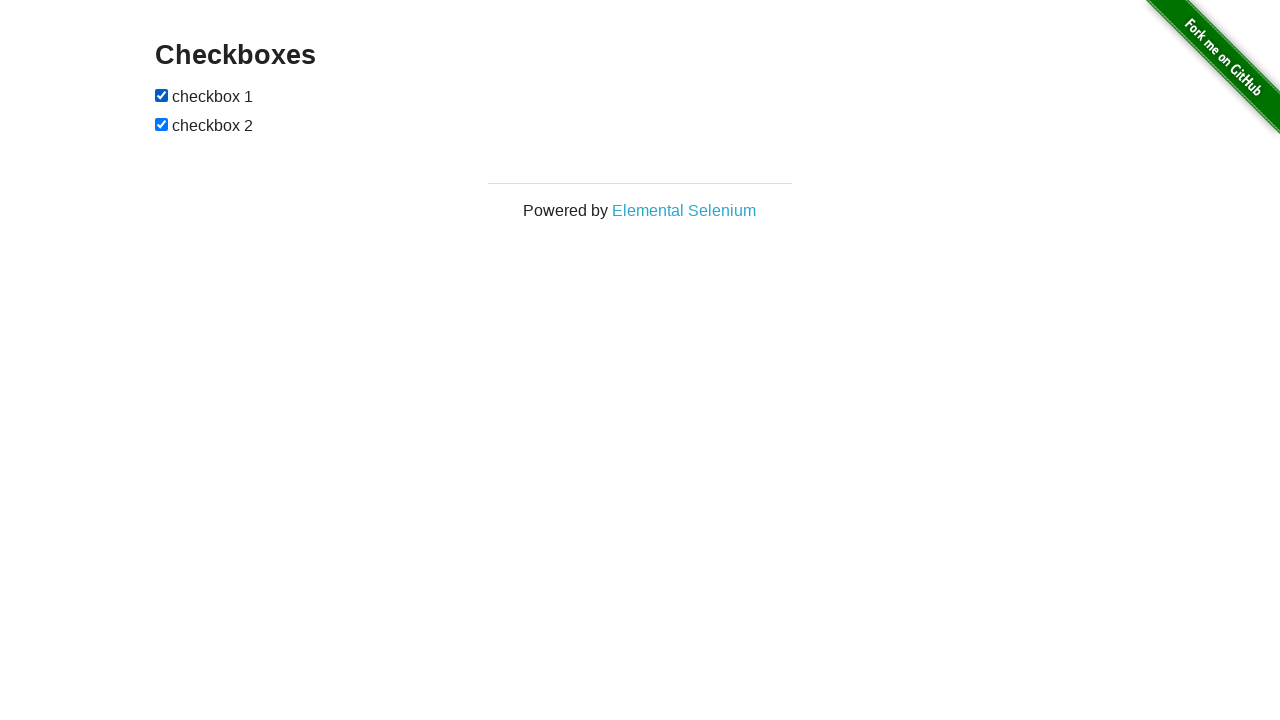

Verified checkbox 2 is selected
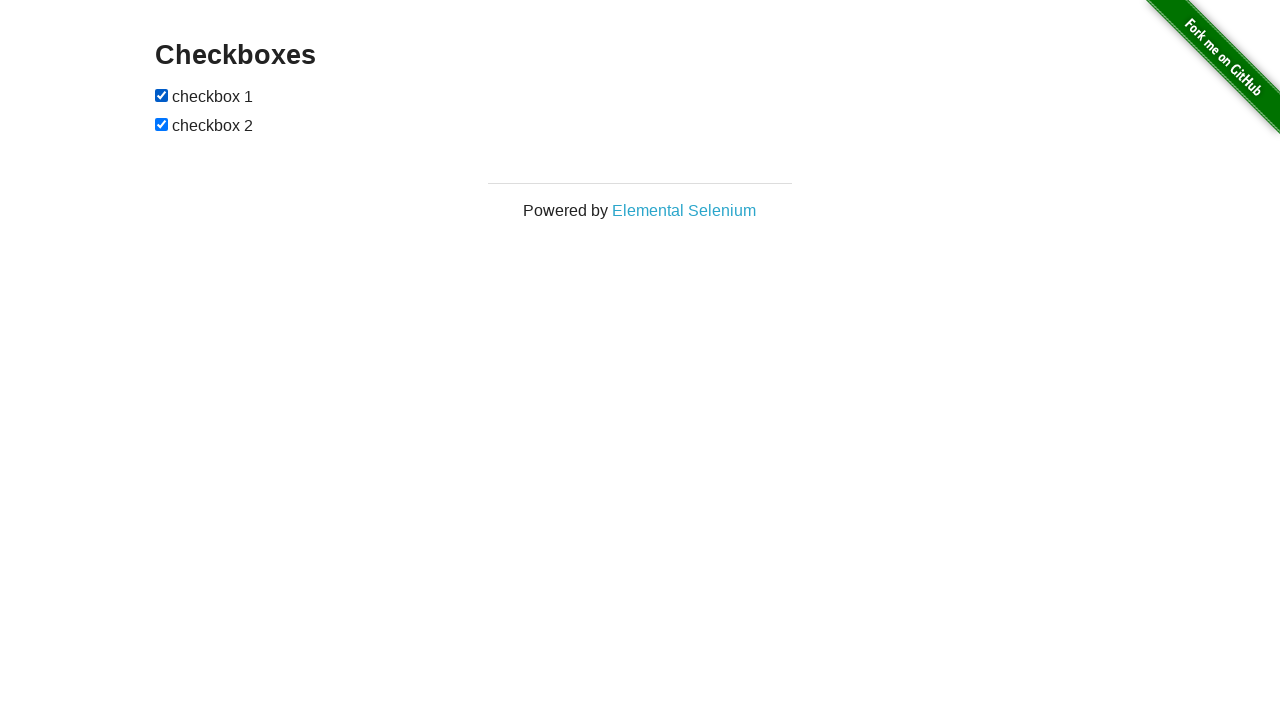

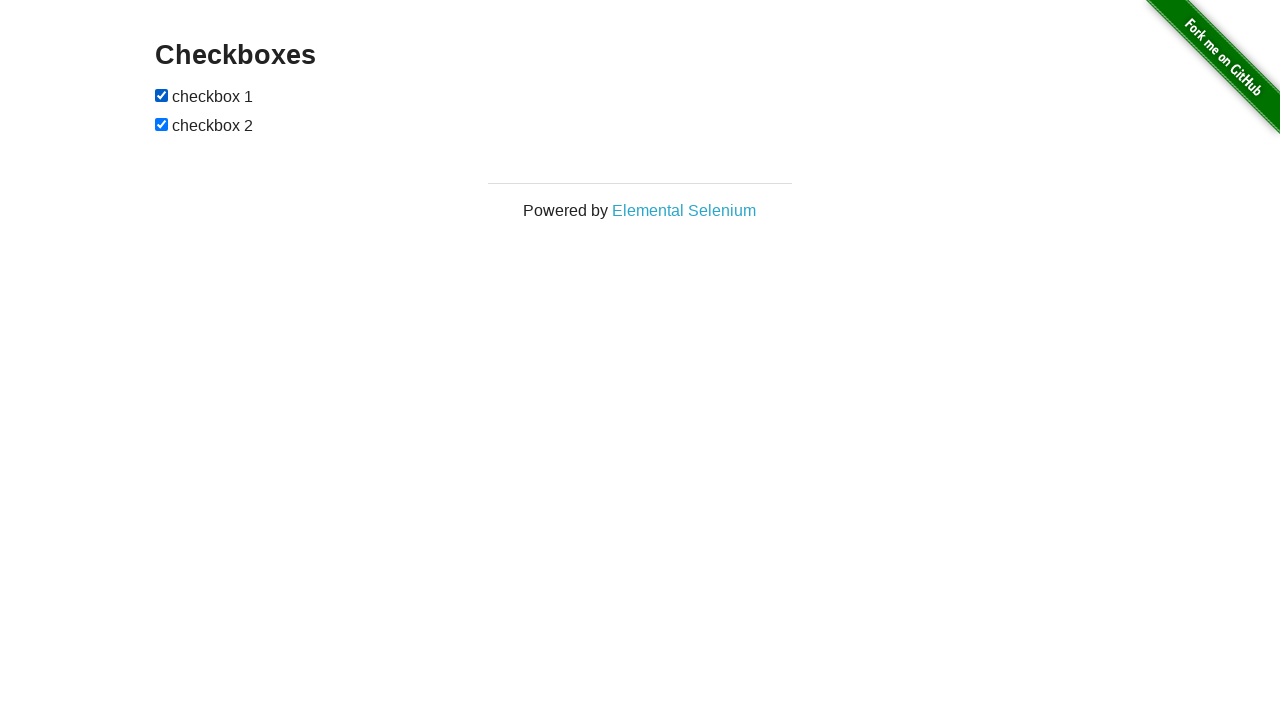